Tests alert handling functionality by triggering a timer-based alert and accepting it

Starting URL: https://demoqa.com/alerts

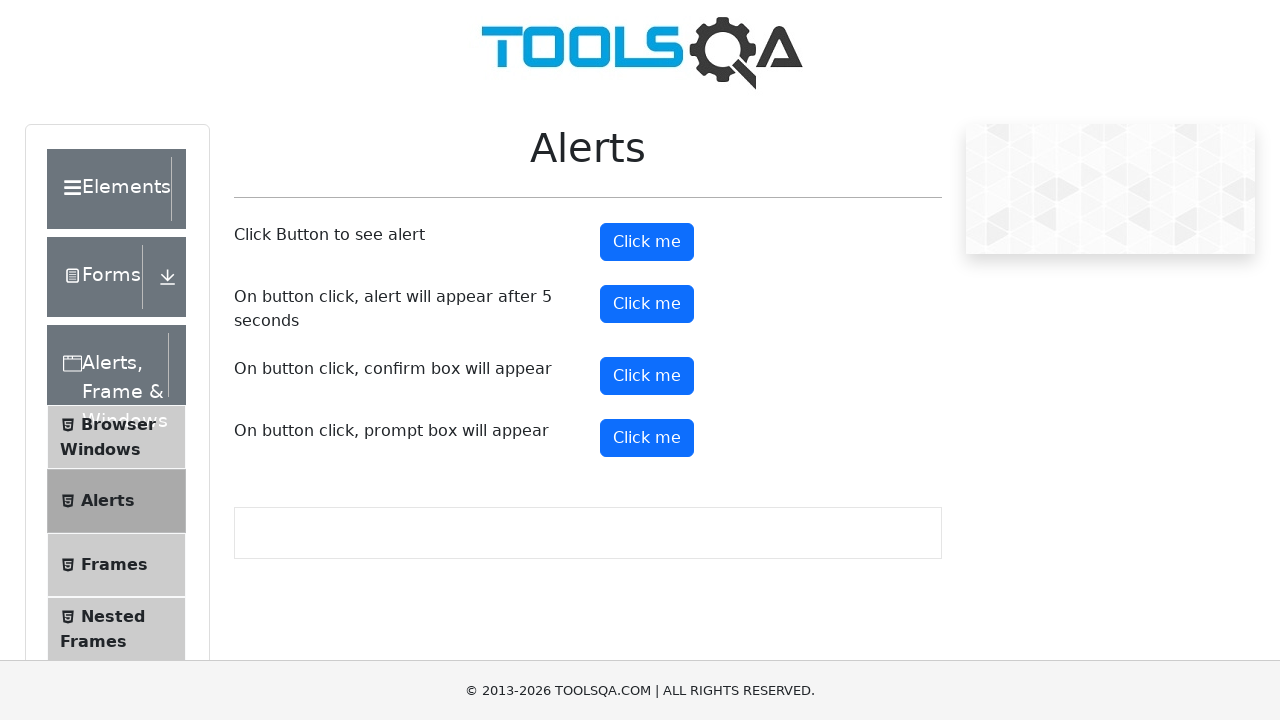

Clicked timer alert button to trigger alert after 5 seconds at (647, 304) on #timerAlertButton
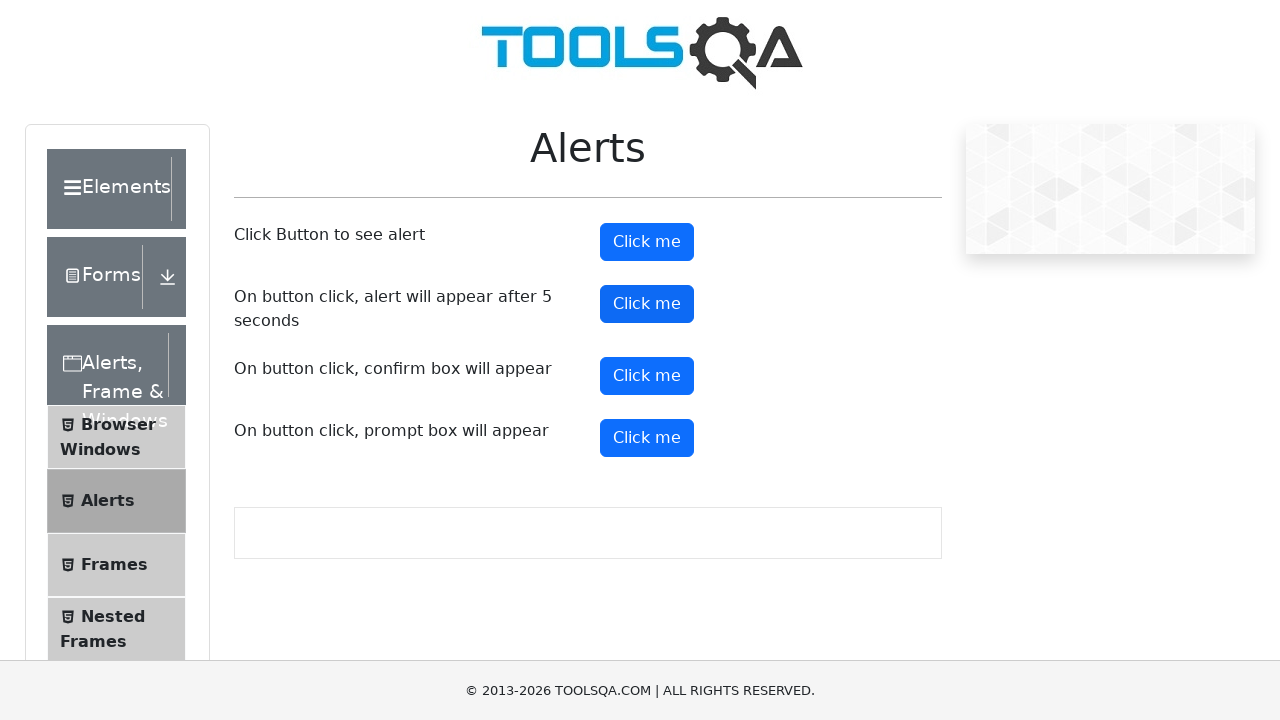

Waited 5 seconds for alert to trigger
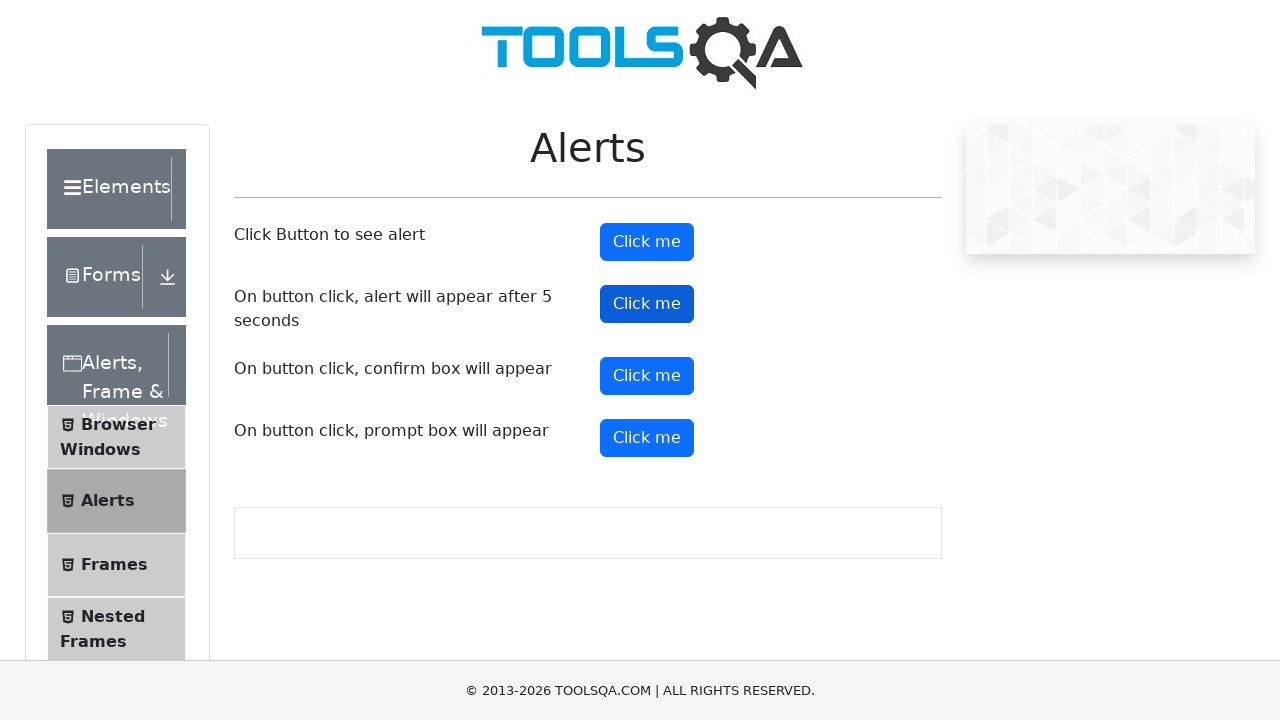

Set up dialog handler to accept the alert
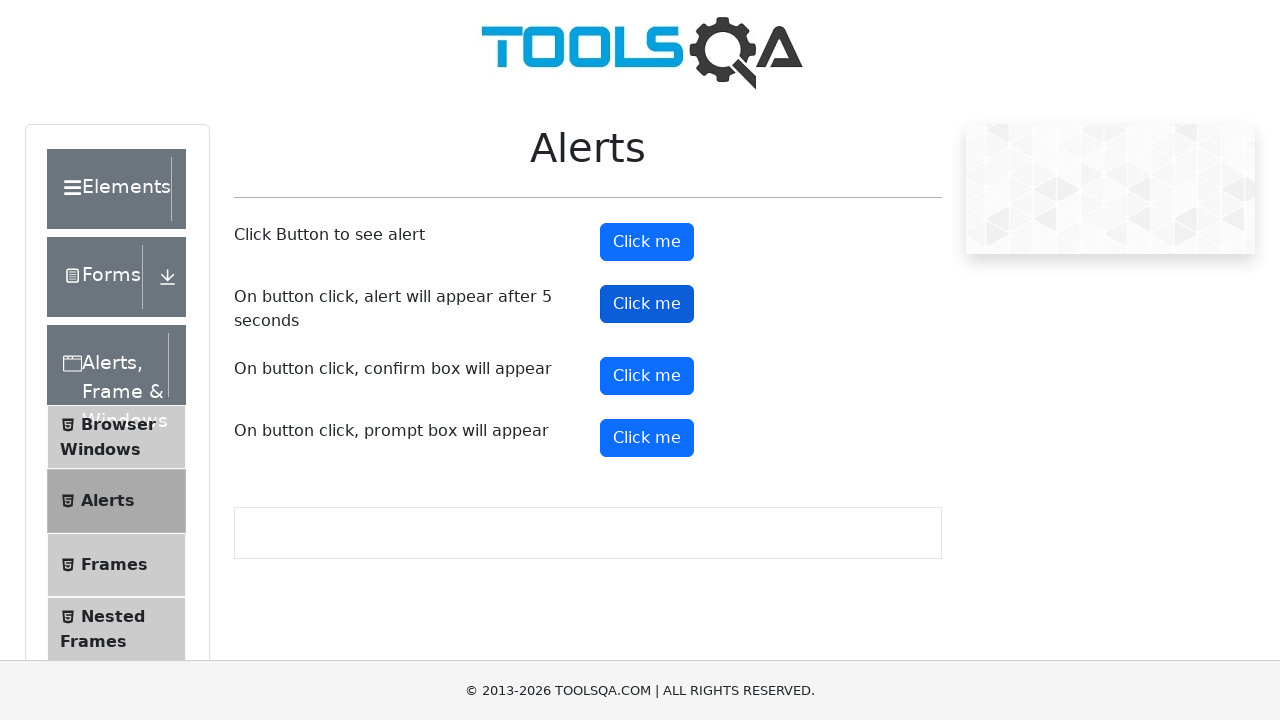

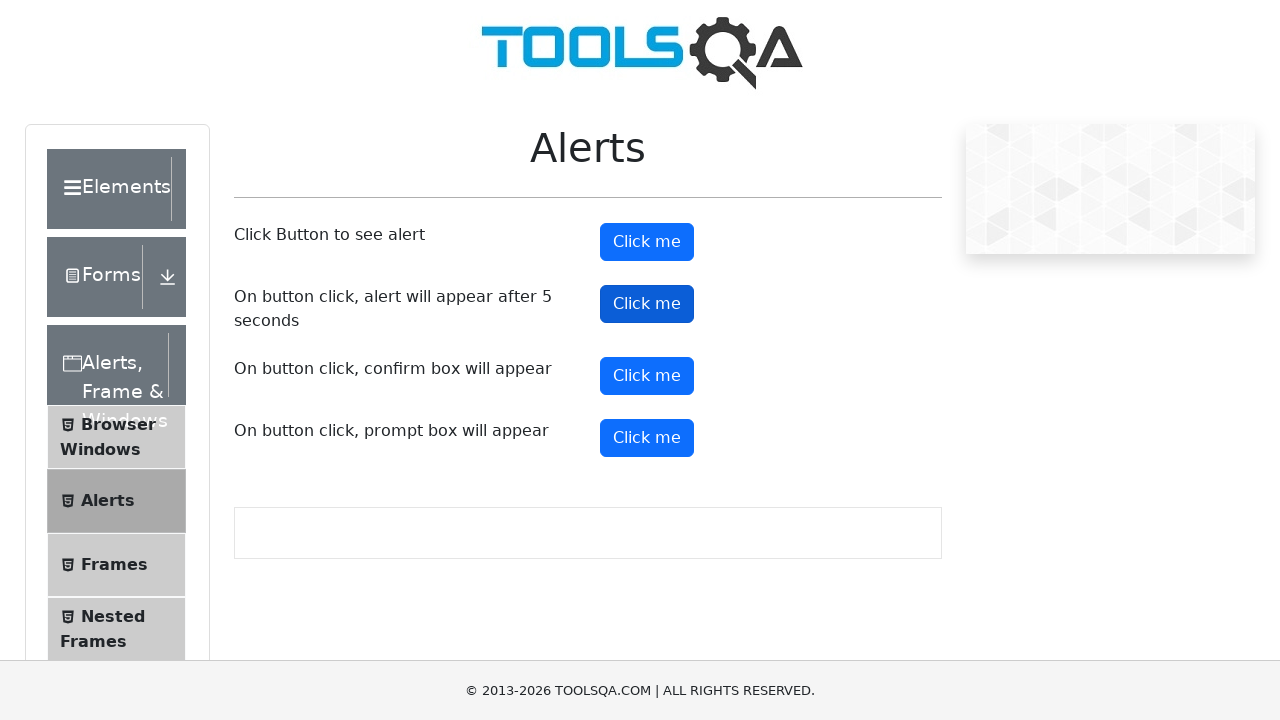